Tests dropdown selection by visible text, selecting Option 2 from the dropdown

Starting URL: https://testcenter.techproeducation.com/index.php?page=dropdown

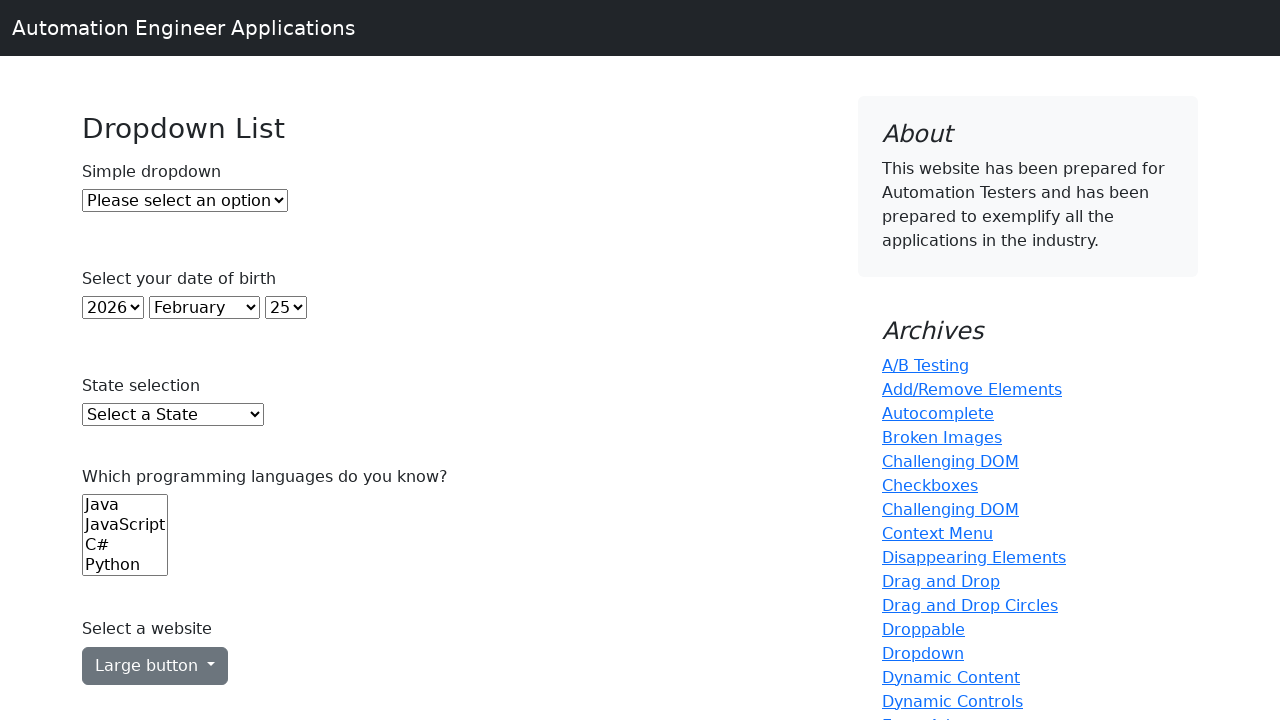

Navigated to dropdown test page
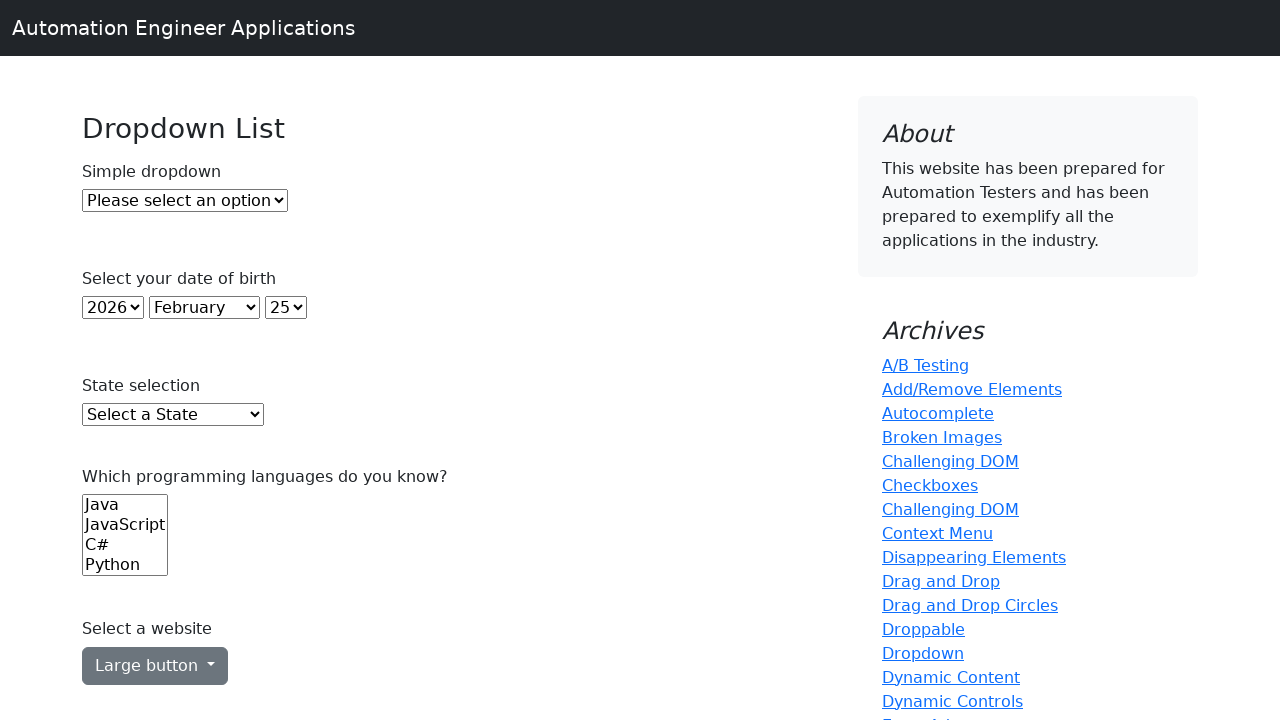

Located dropdown element with ID 'dropdown'
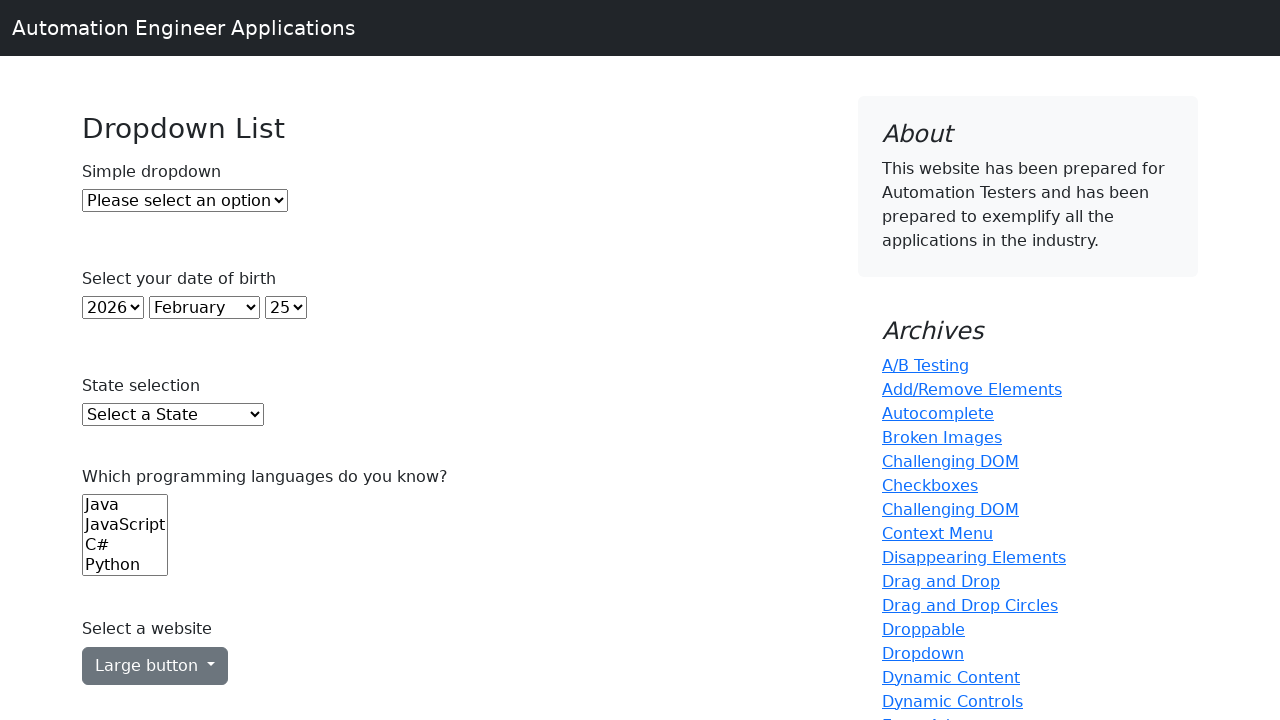

Selected 'Option 2' from dropdown by visible text on #dropdown
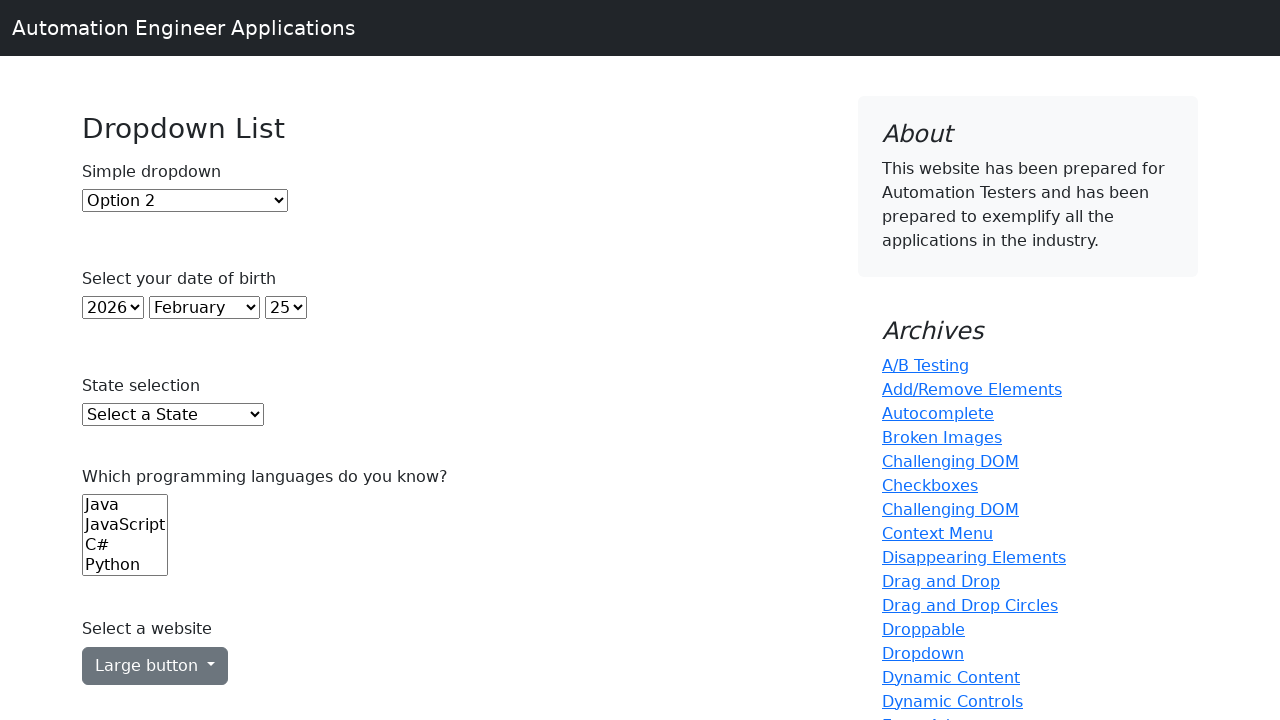

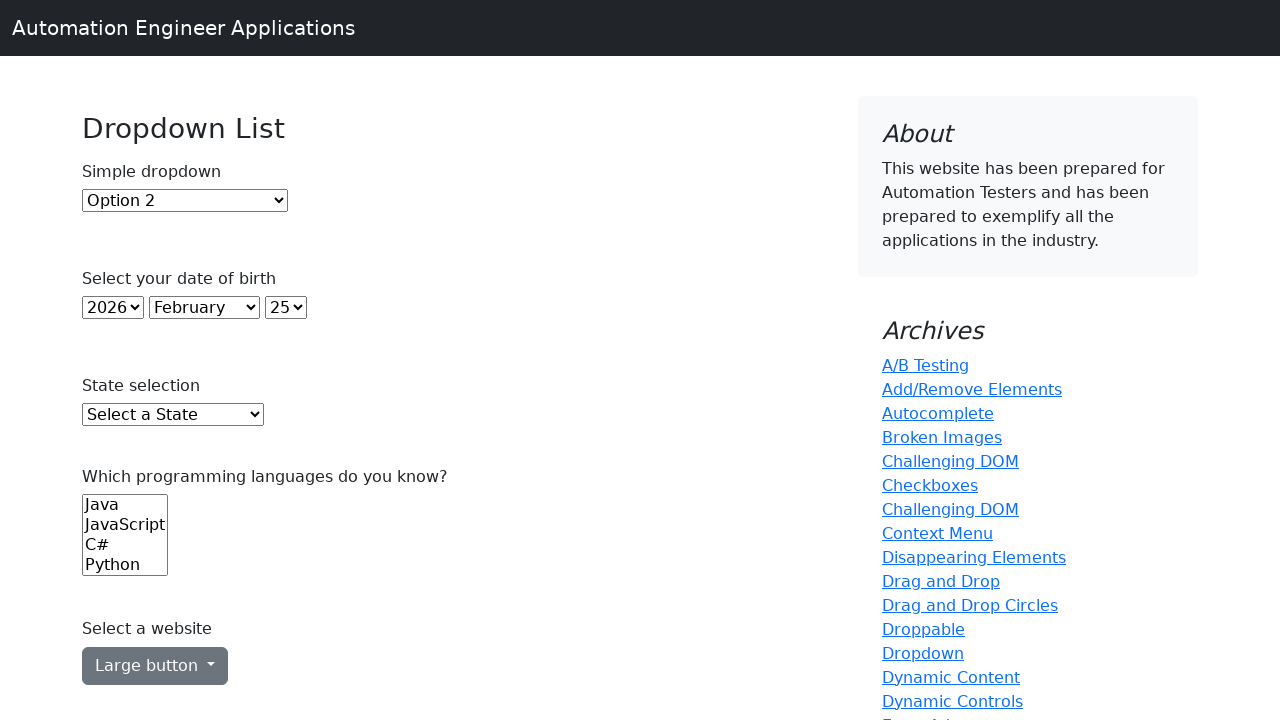